Tests navigation by clicking the A/B Testing link, verifying the page title, then navigating back to verify the home page title

Starting URL: https://practice.cydeo.com/

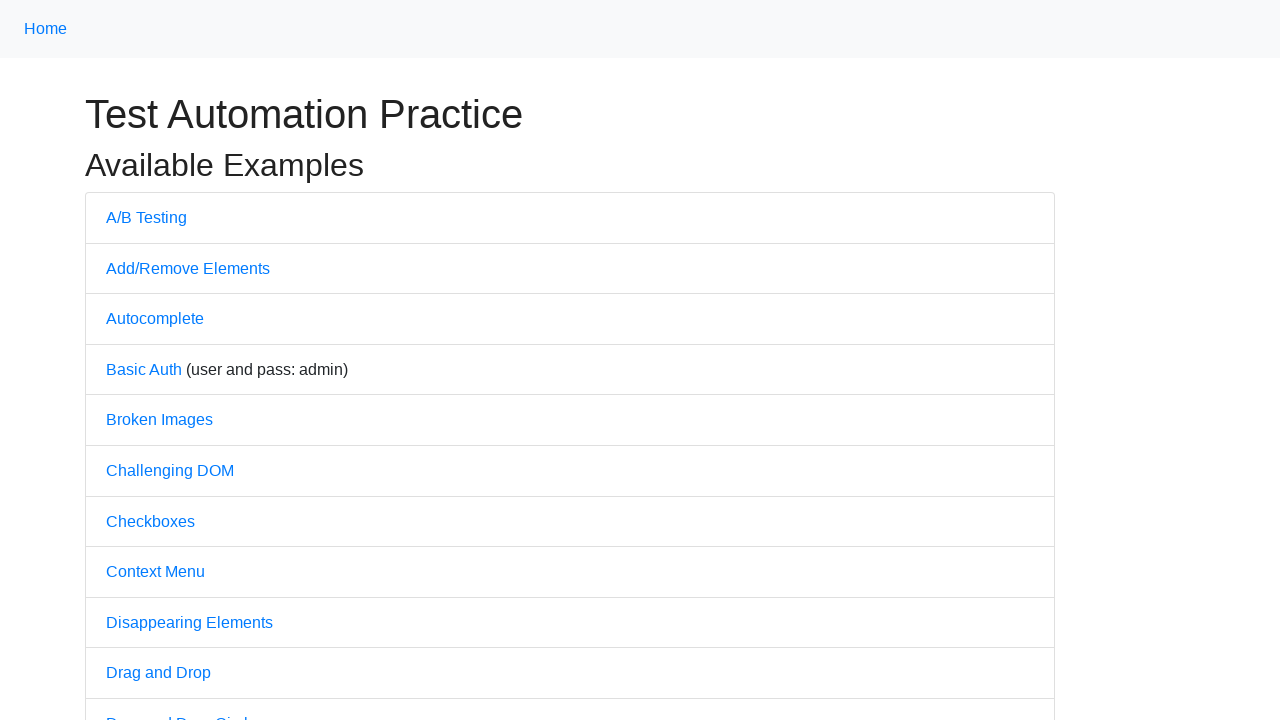

Clicked on A/B Testing link at (146, 217) on text=A/B Testing
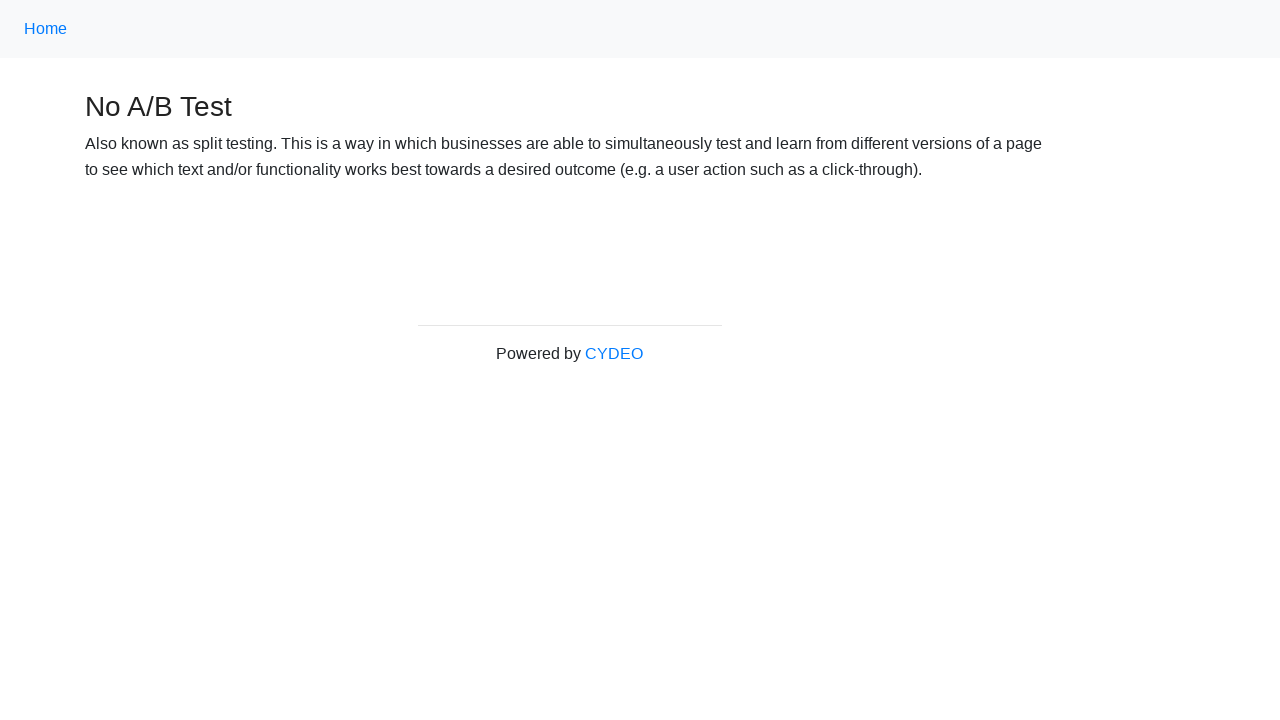

Verified A/B Testing page title is 'No A/B Test'
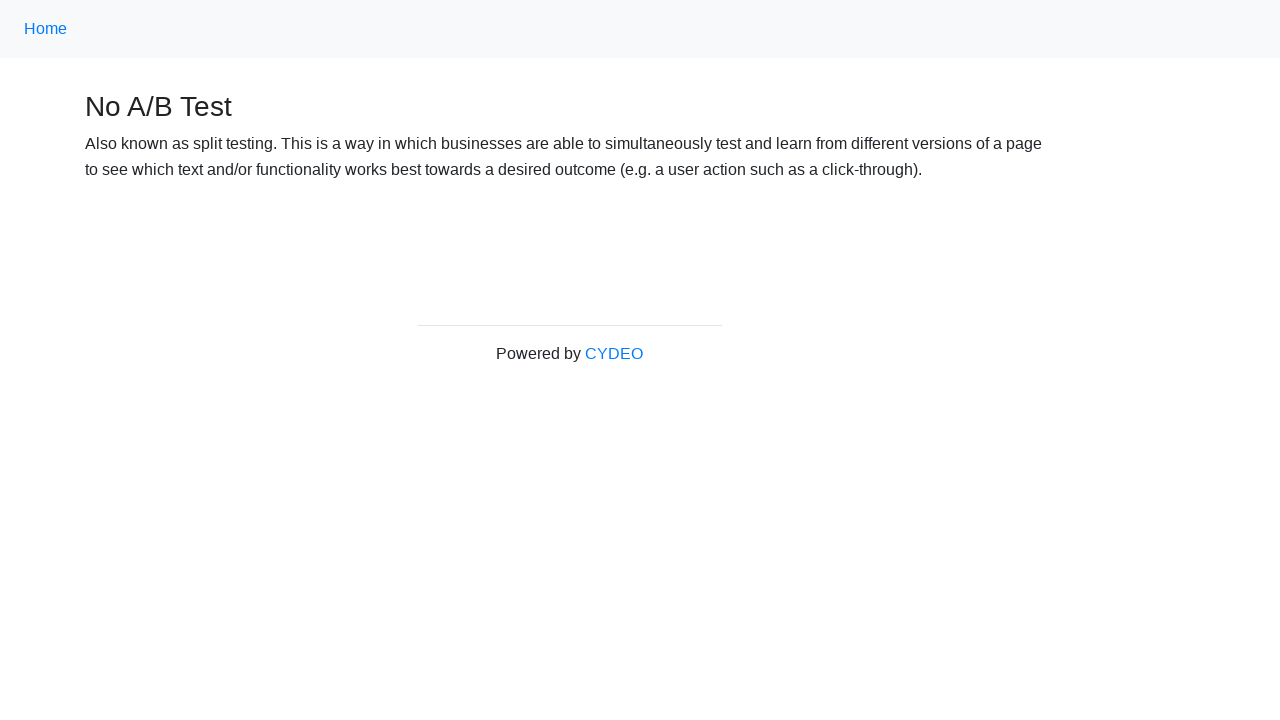

Navigated back to home page
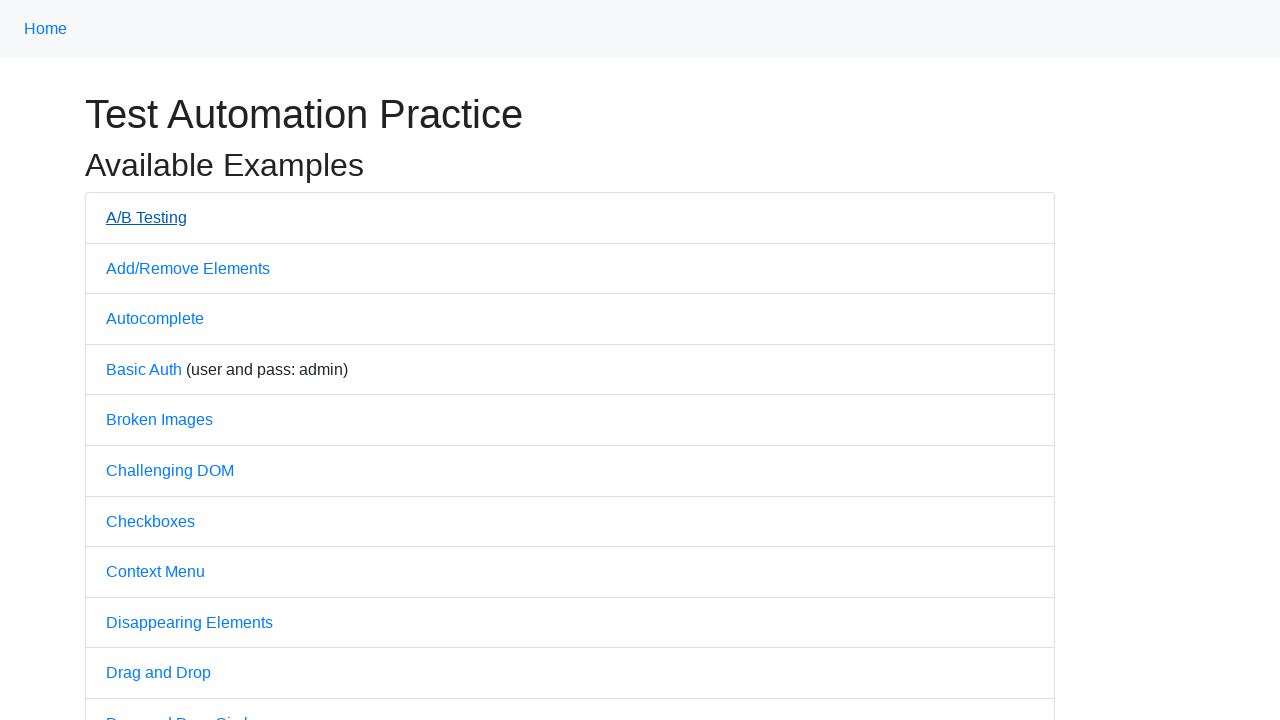

Verified home page title is 'Practice'
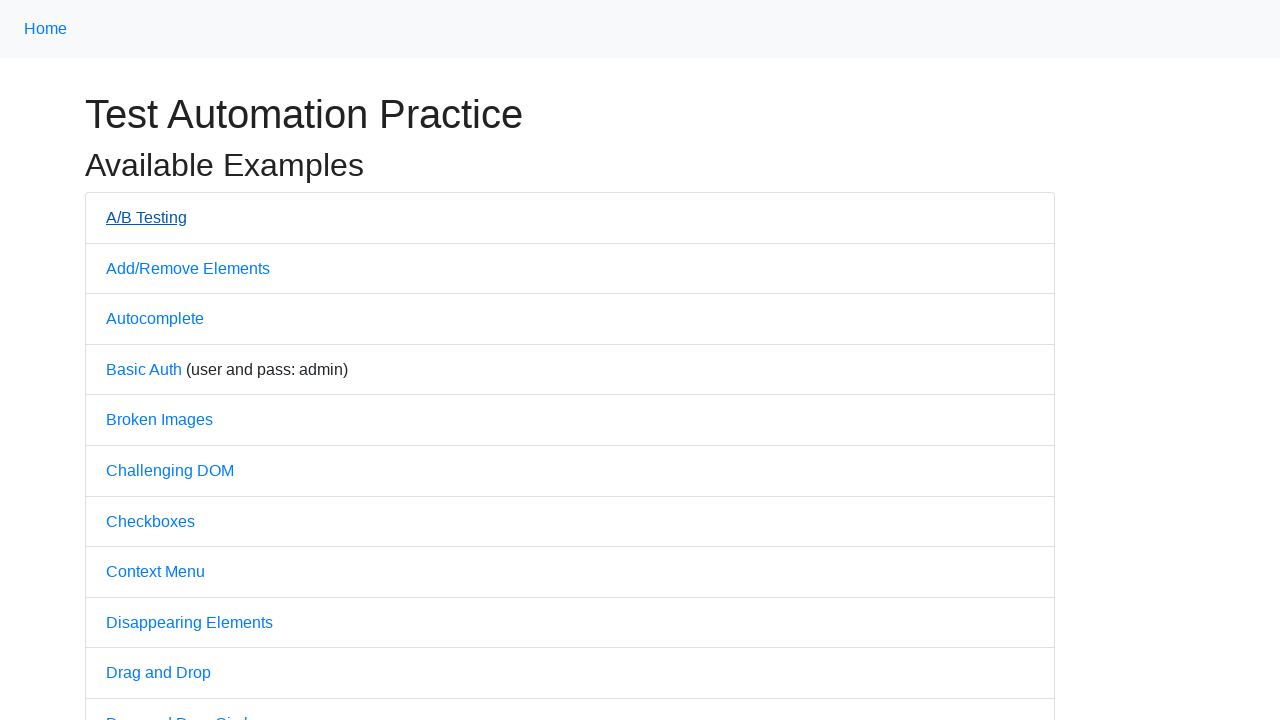

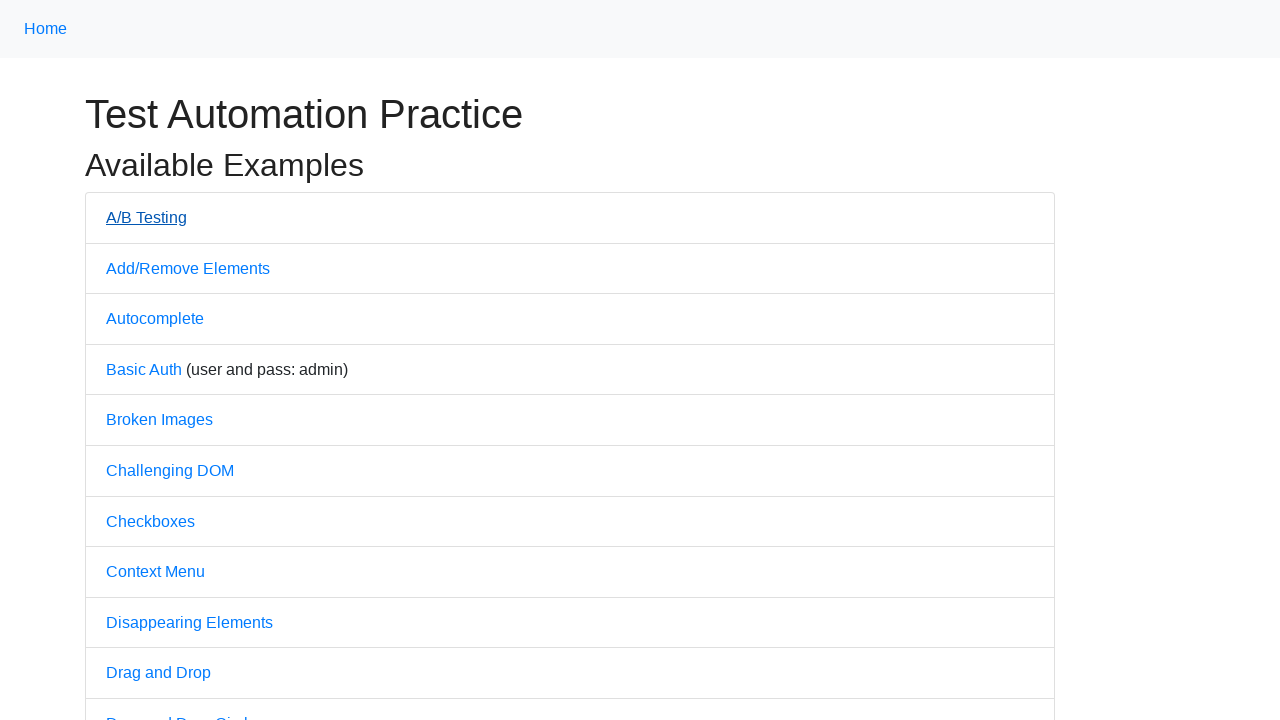